Tests file upload functionality by selecting a file and clicking the upload submit button on a test page

Starting URL: http://the-internet.herokuapp.com/upload

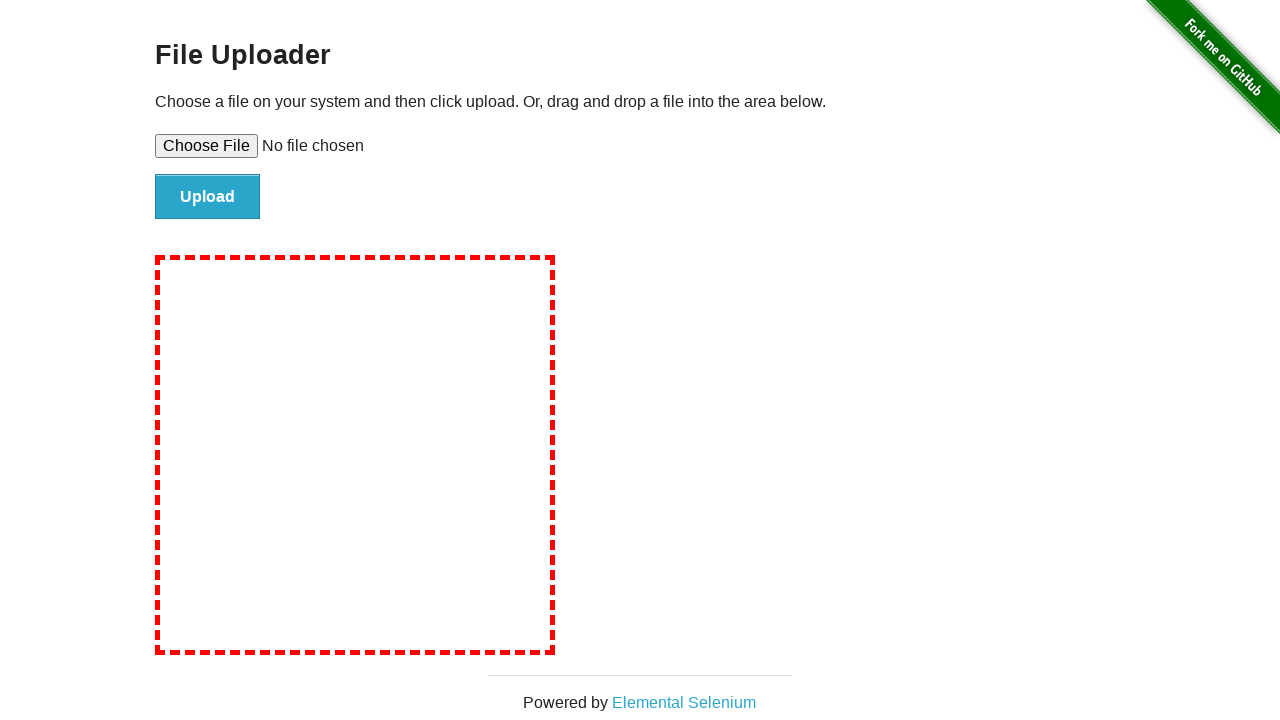

Created temporary test file with content
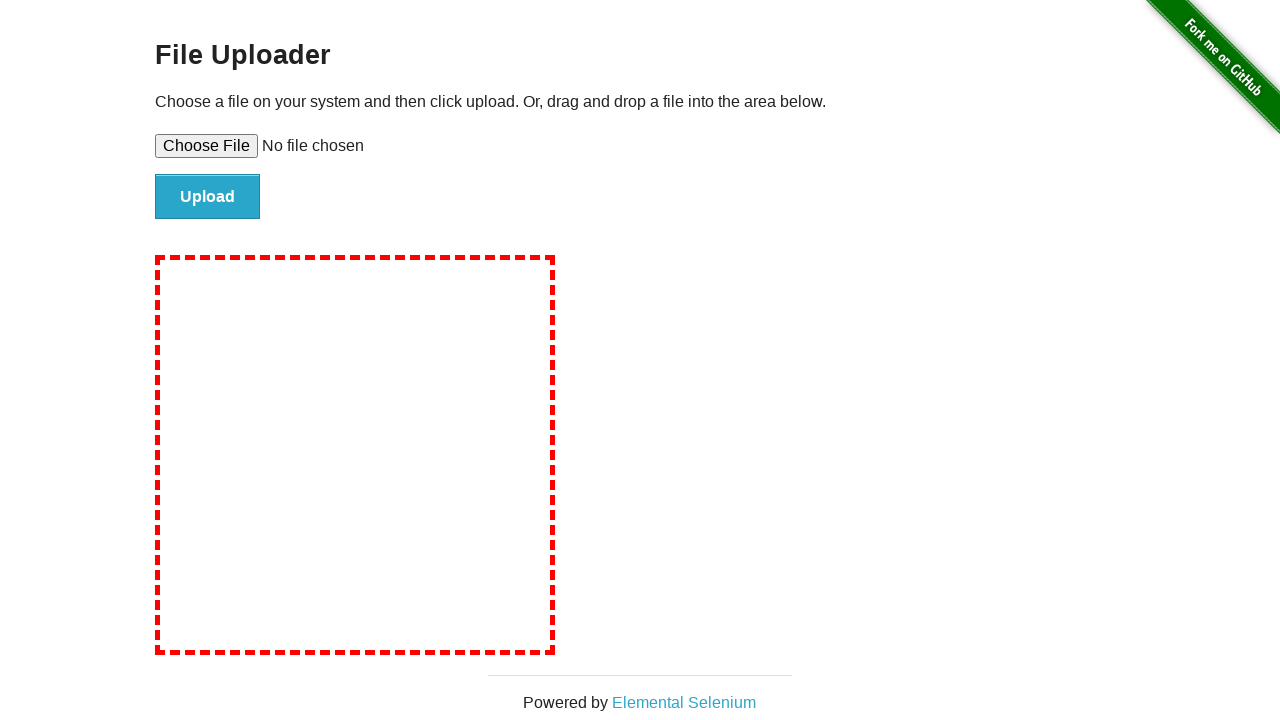

Selected test file for upload using file input element
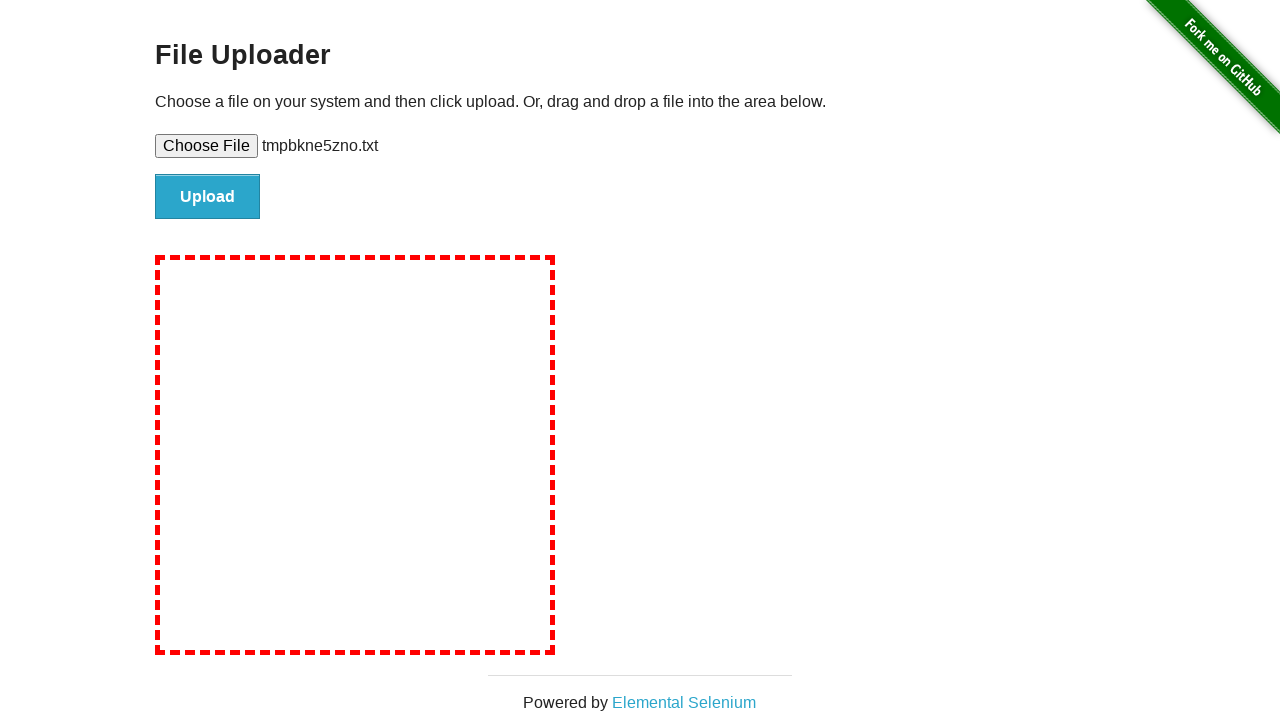

Clicked upload submit button at (208, 197) on #file-submit
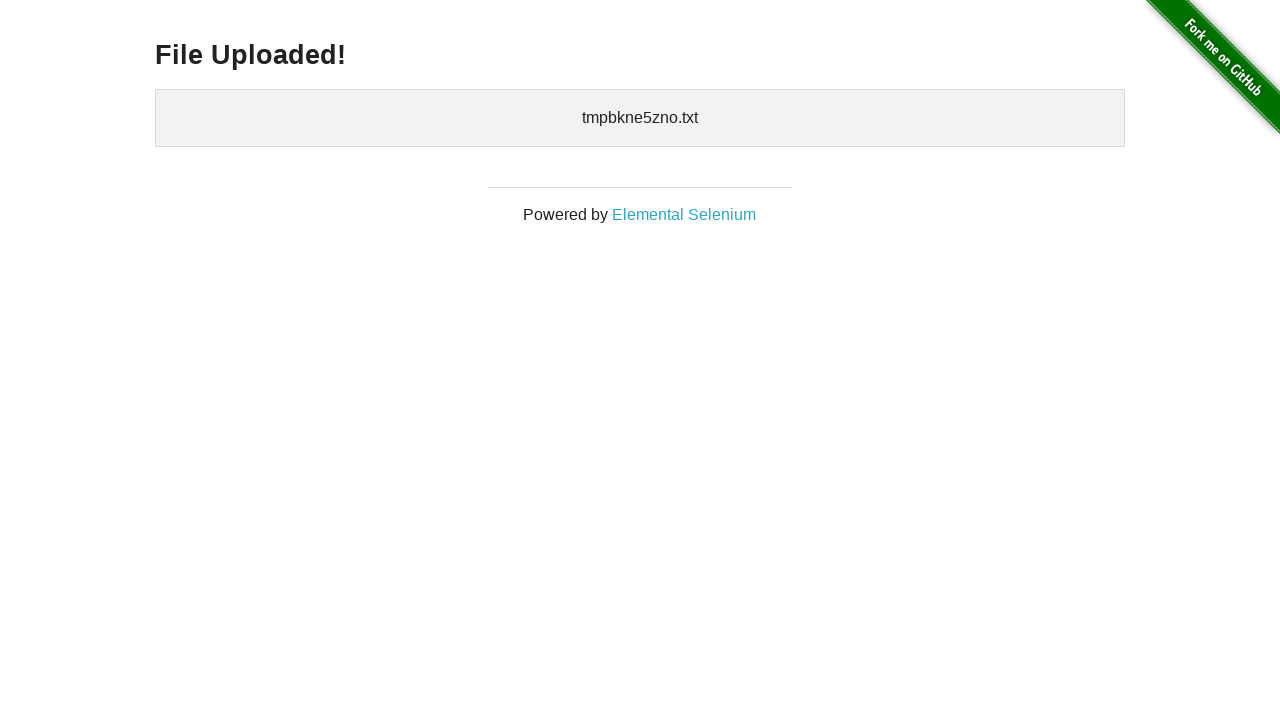

Upload confirmation appeared - file successfully uploaded
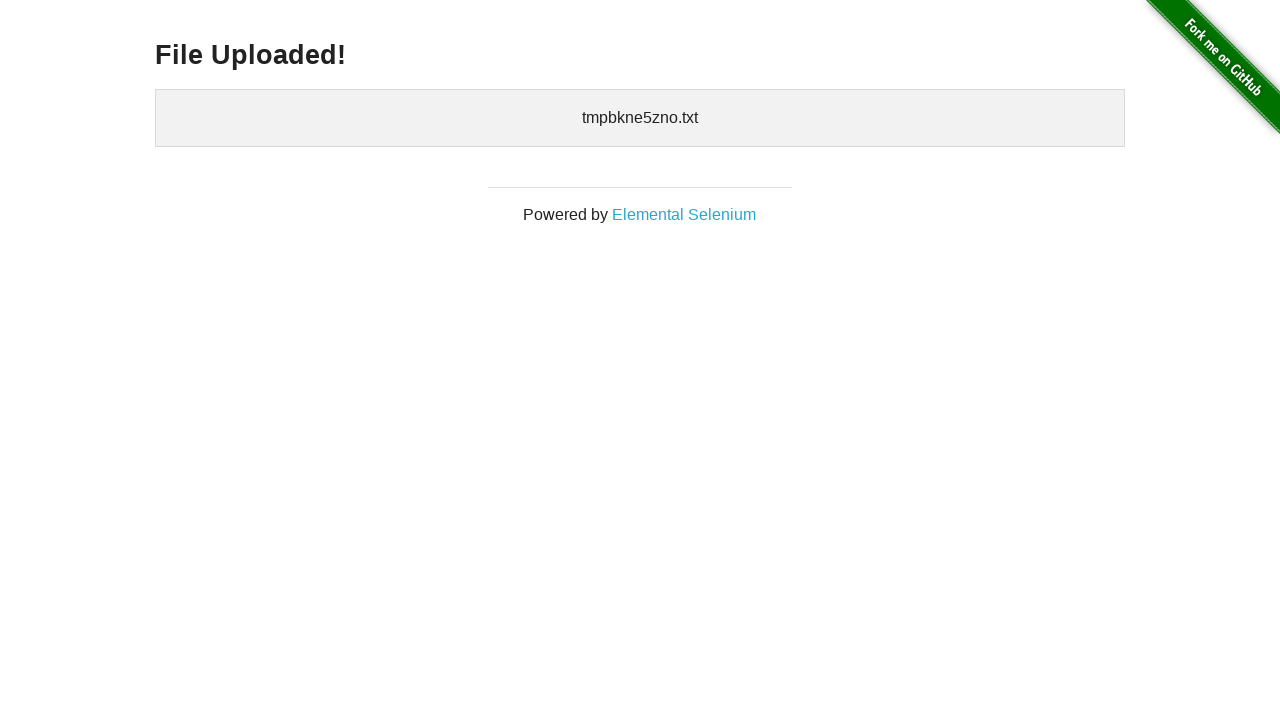

Cleaned up temporary test file
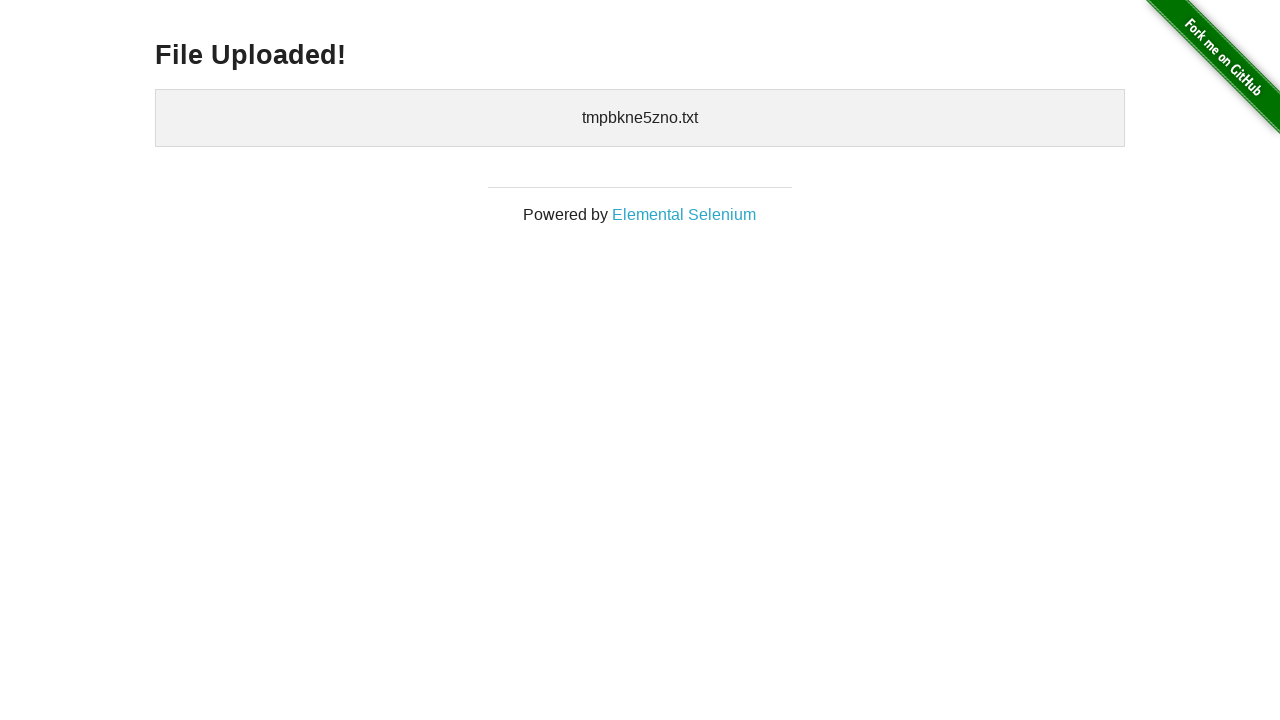

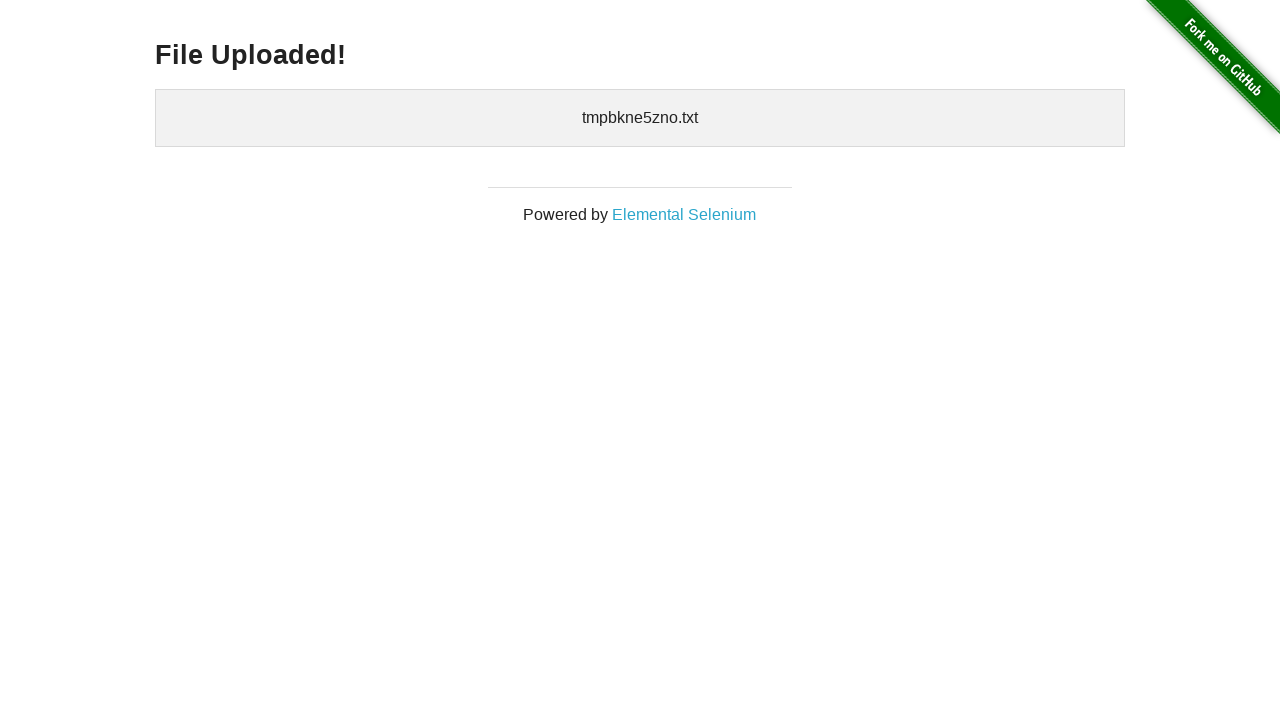